Tests dynamic loading functionality by clicking a start button and waiting for an element to appear

Starting URL: http://the-internet.herokuapp.com/dynamic_loading/1

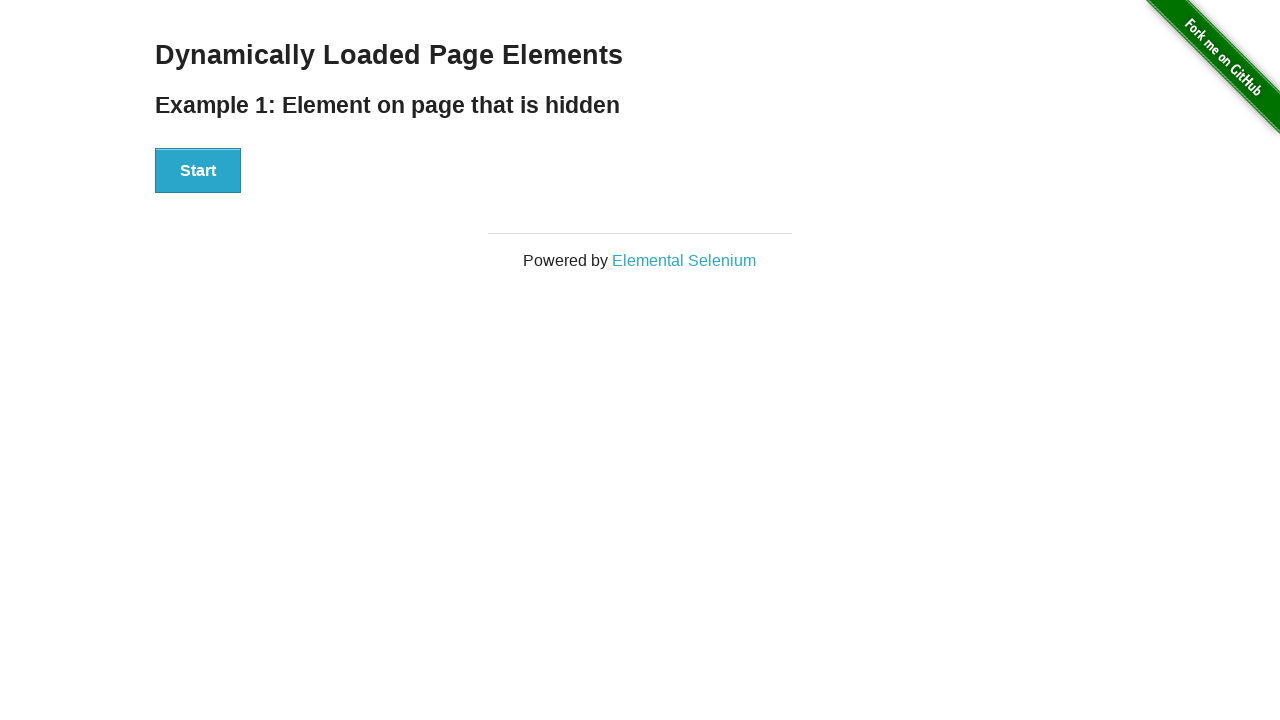

Clicked start button to trigger dynamic loading at (198, 171) on [id='start'] button
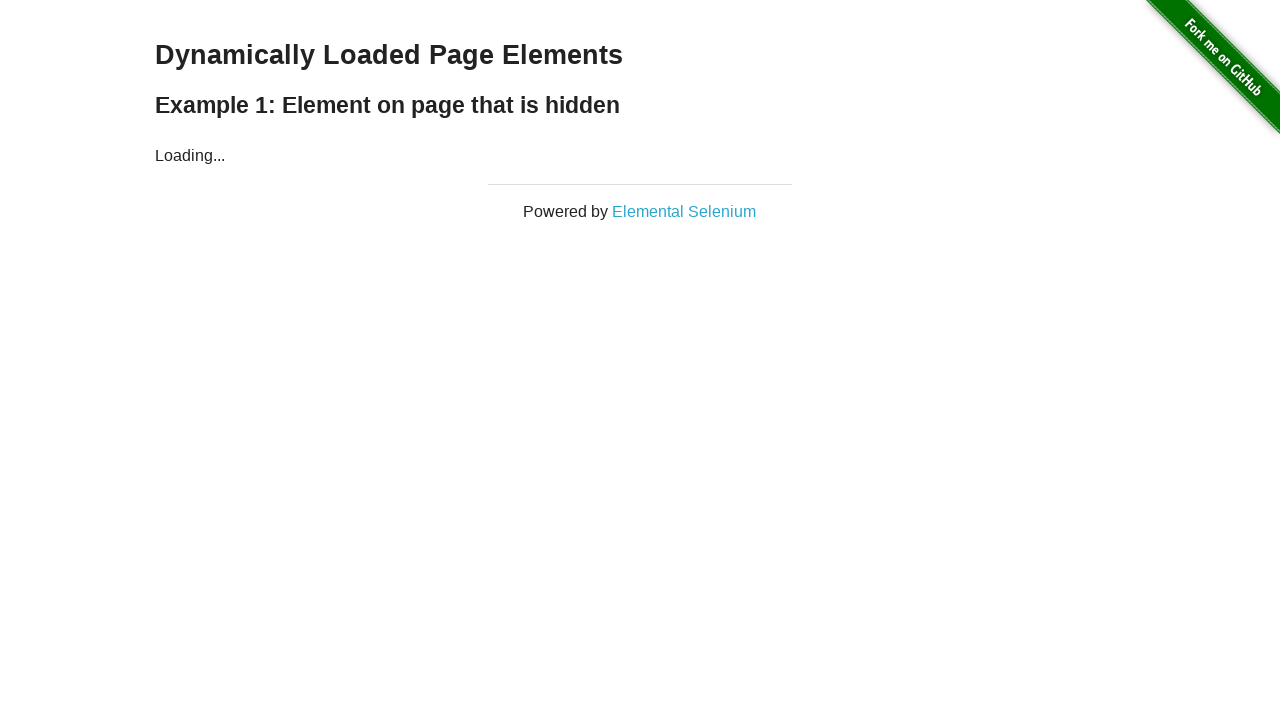

Finish element appeared after dynamic loading completed
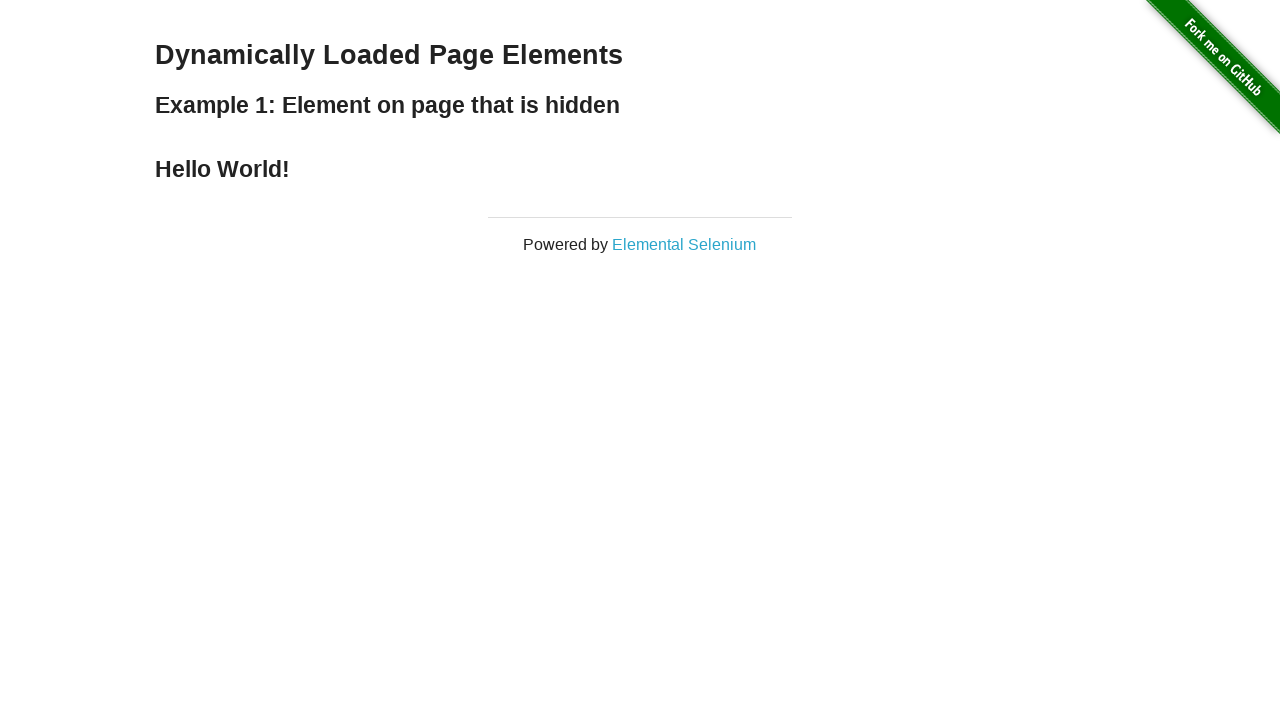

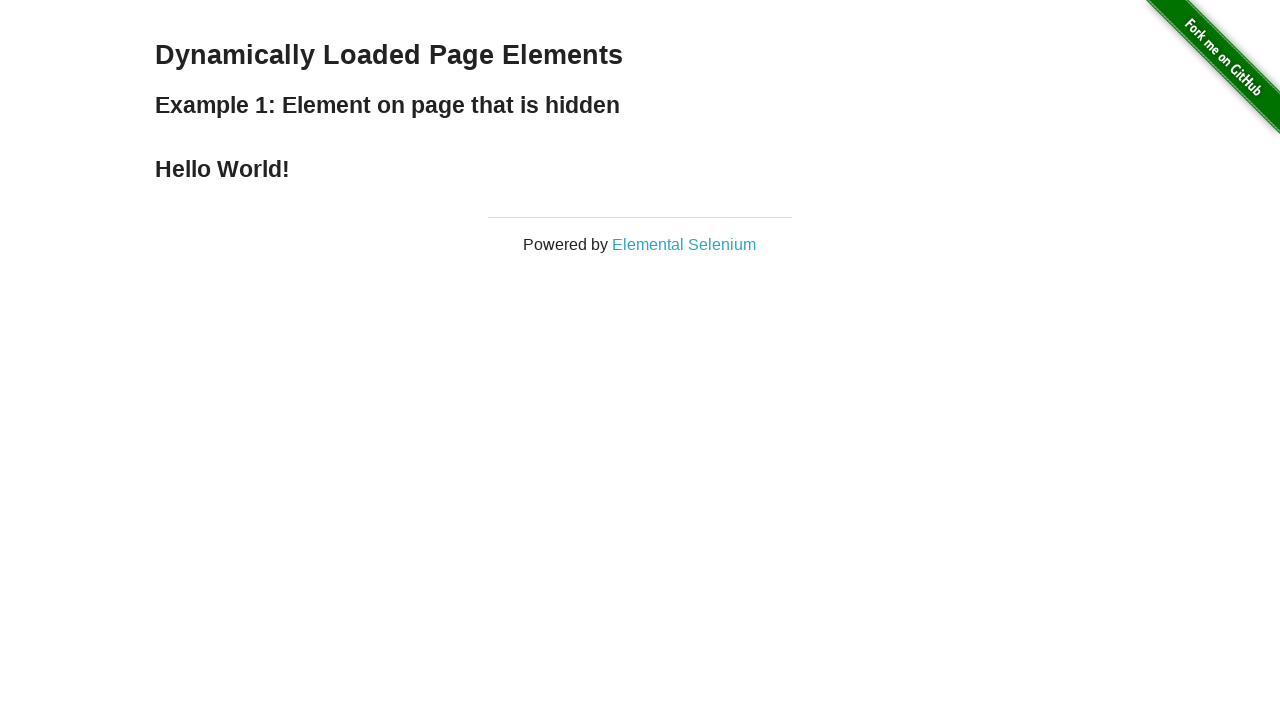